Tests page scrolling functionality on Douban movie ranking page by executing JavaScript to scroll down 10000 pixels to load more content.

Starting URL: https://movie.douban.com/typerank?type_name=剧情&type=11&interval_id=100:90&action=

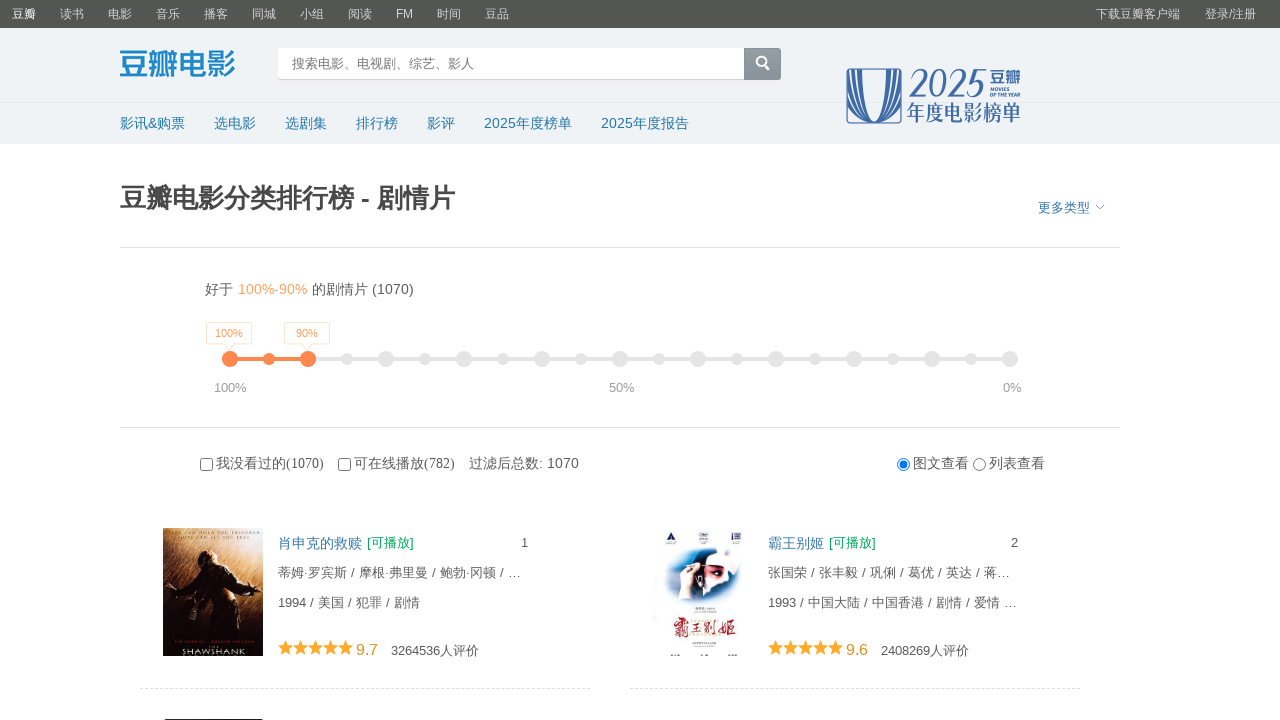

Waited for page to reach networkidle state on Douban movie ranking page
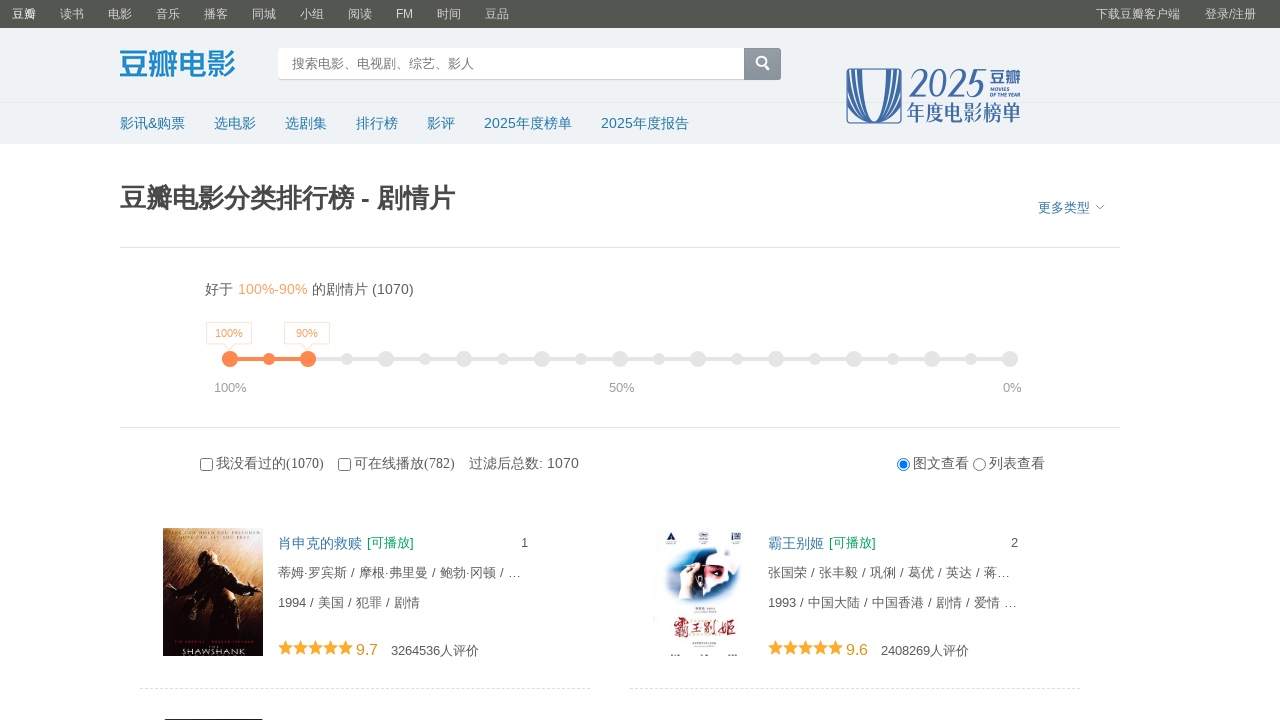

Scrolled down 10000 pixels using JavaScript to load more content
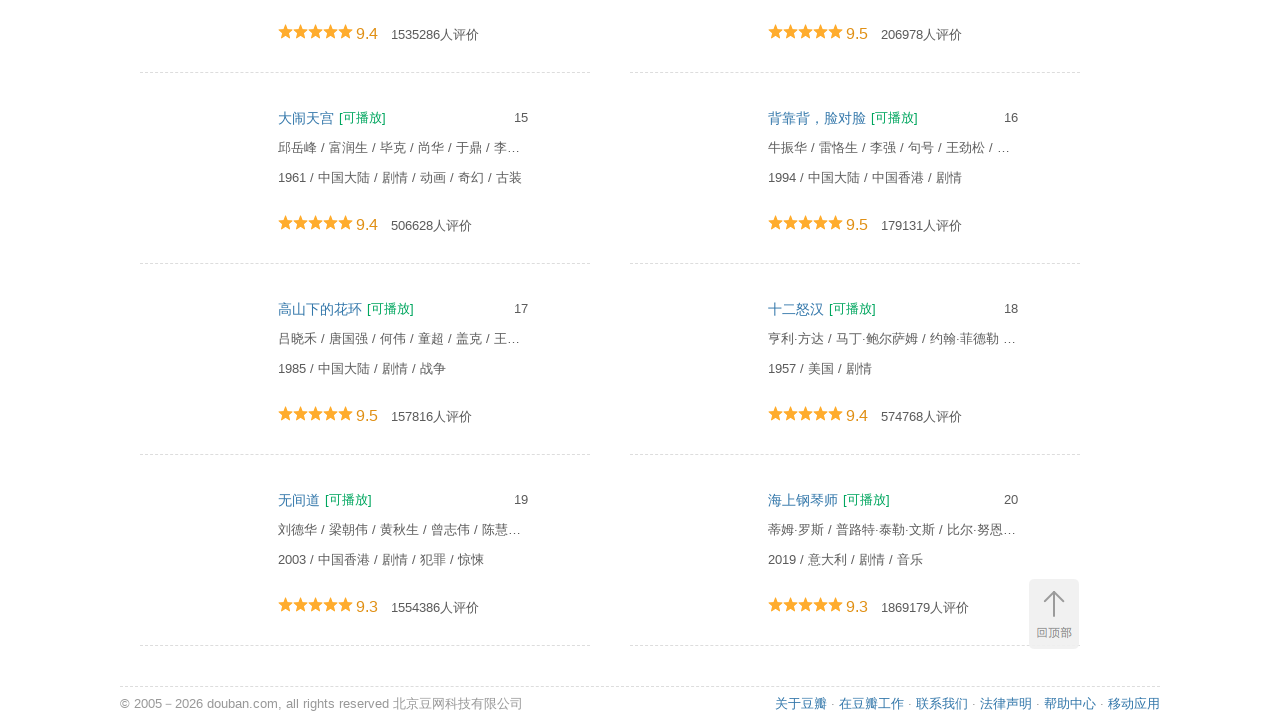

Waited 3000ms for lazy-loaded content to appear
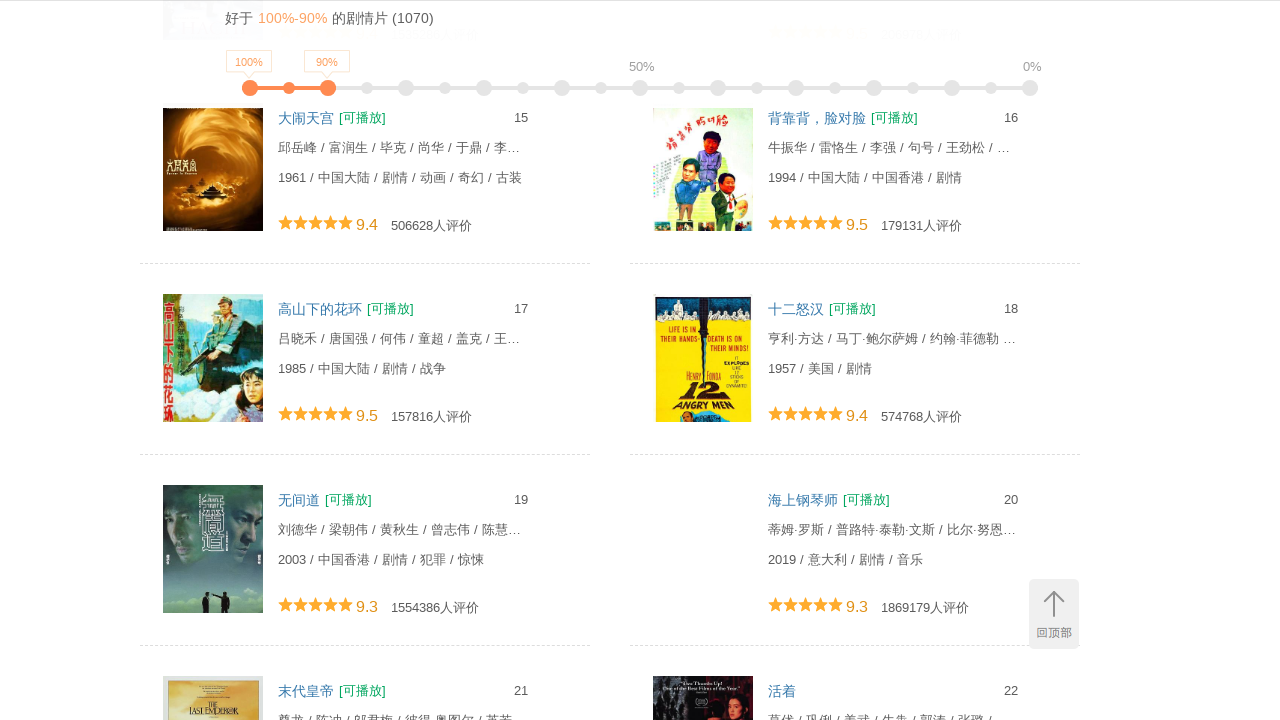

Scrolled again to 10000 pixels using window.scrollTo to ensure content is loaded
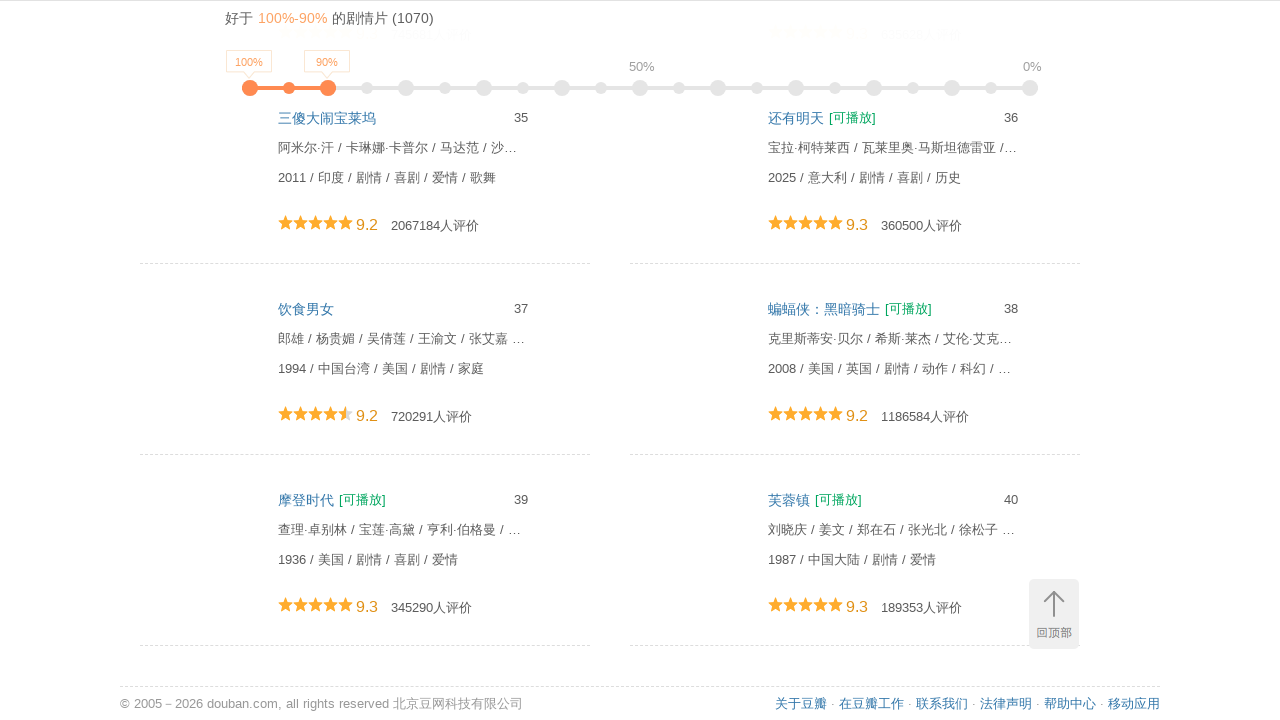

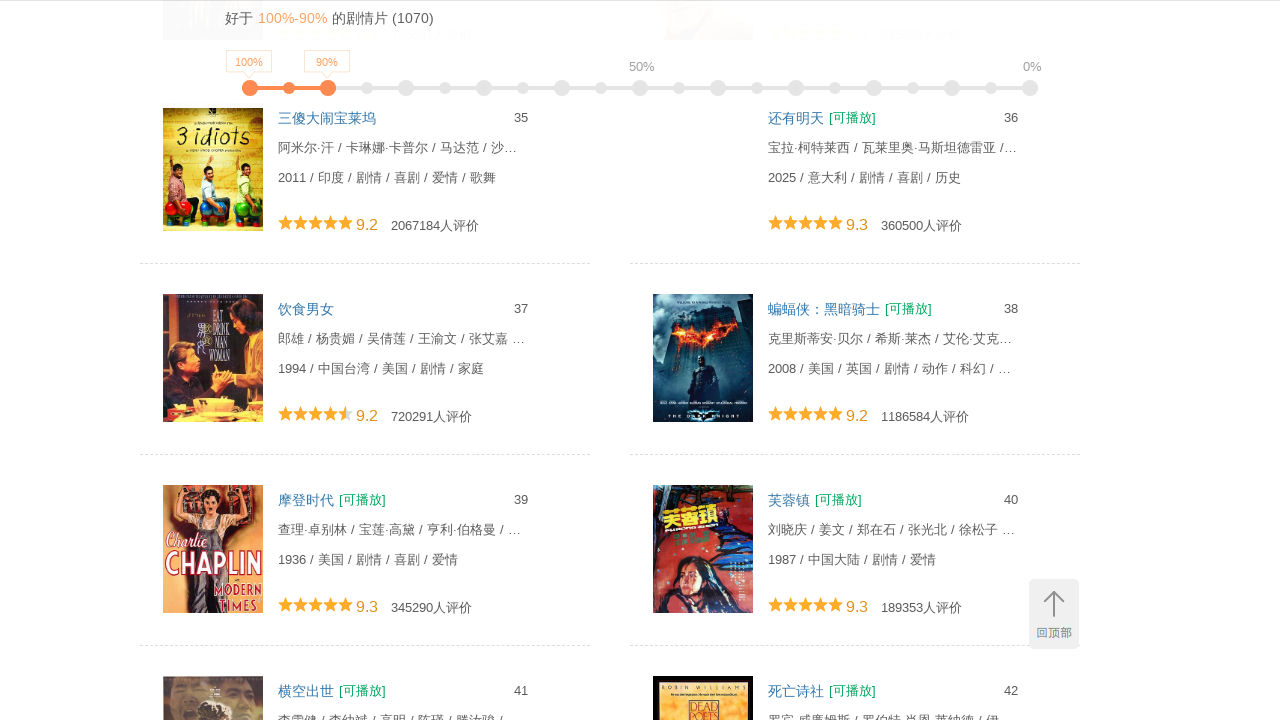